Tests desktop responsive design by setting viewport to 1920x1080 and verifying visibility of main game components.

Starting URL: https://edu-create.vercel.app/games/switcher

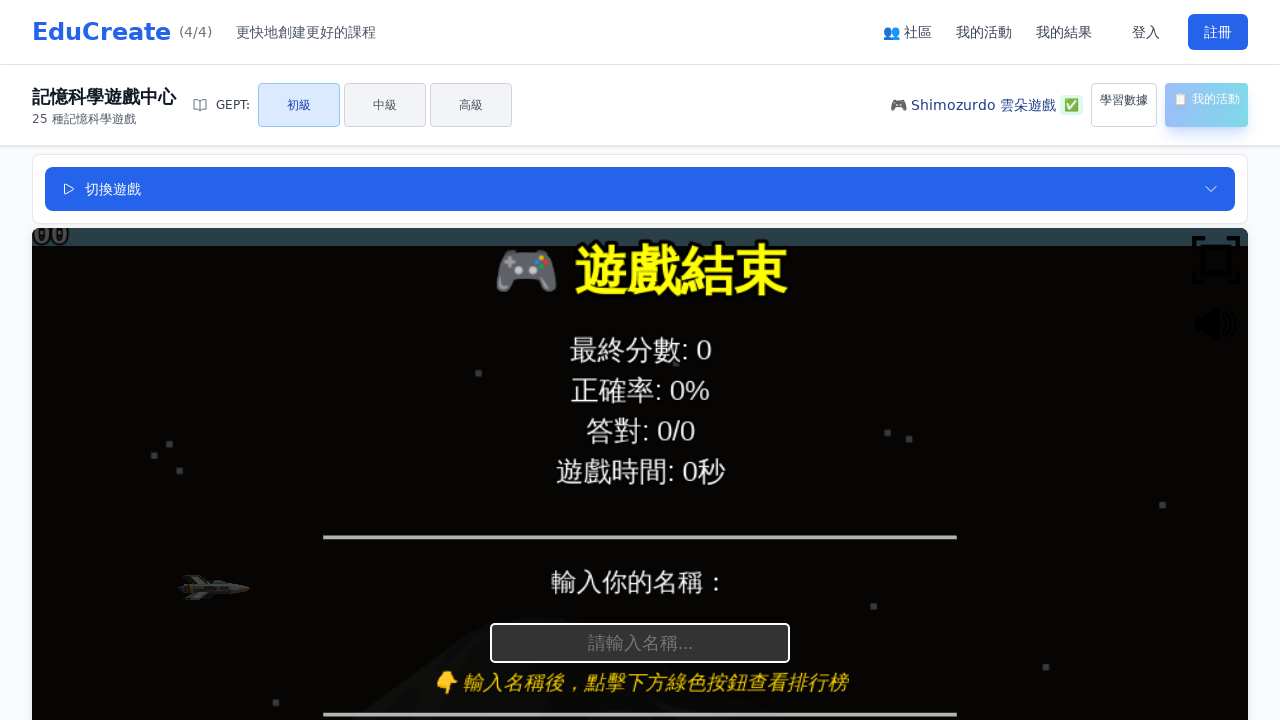

Set desktop viewport to 1920x1080
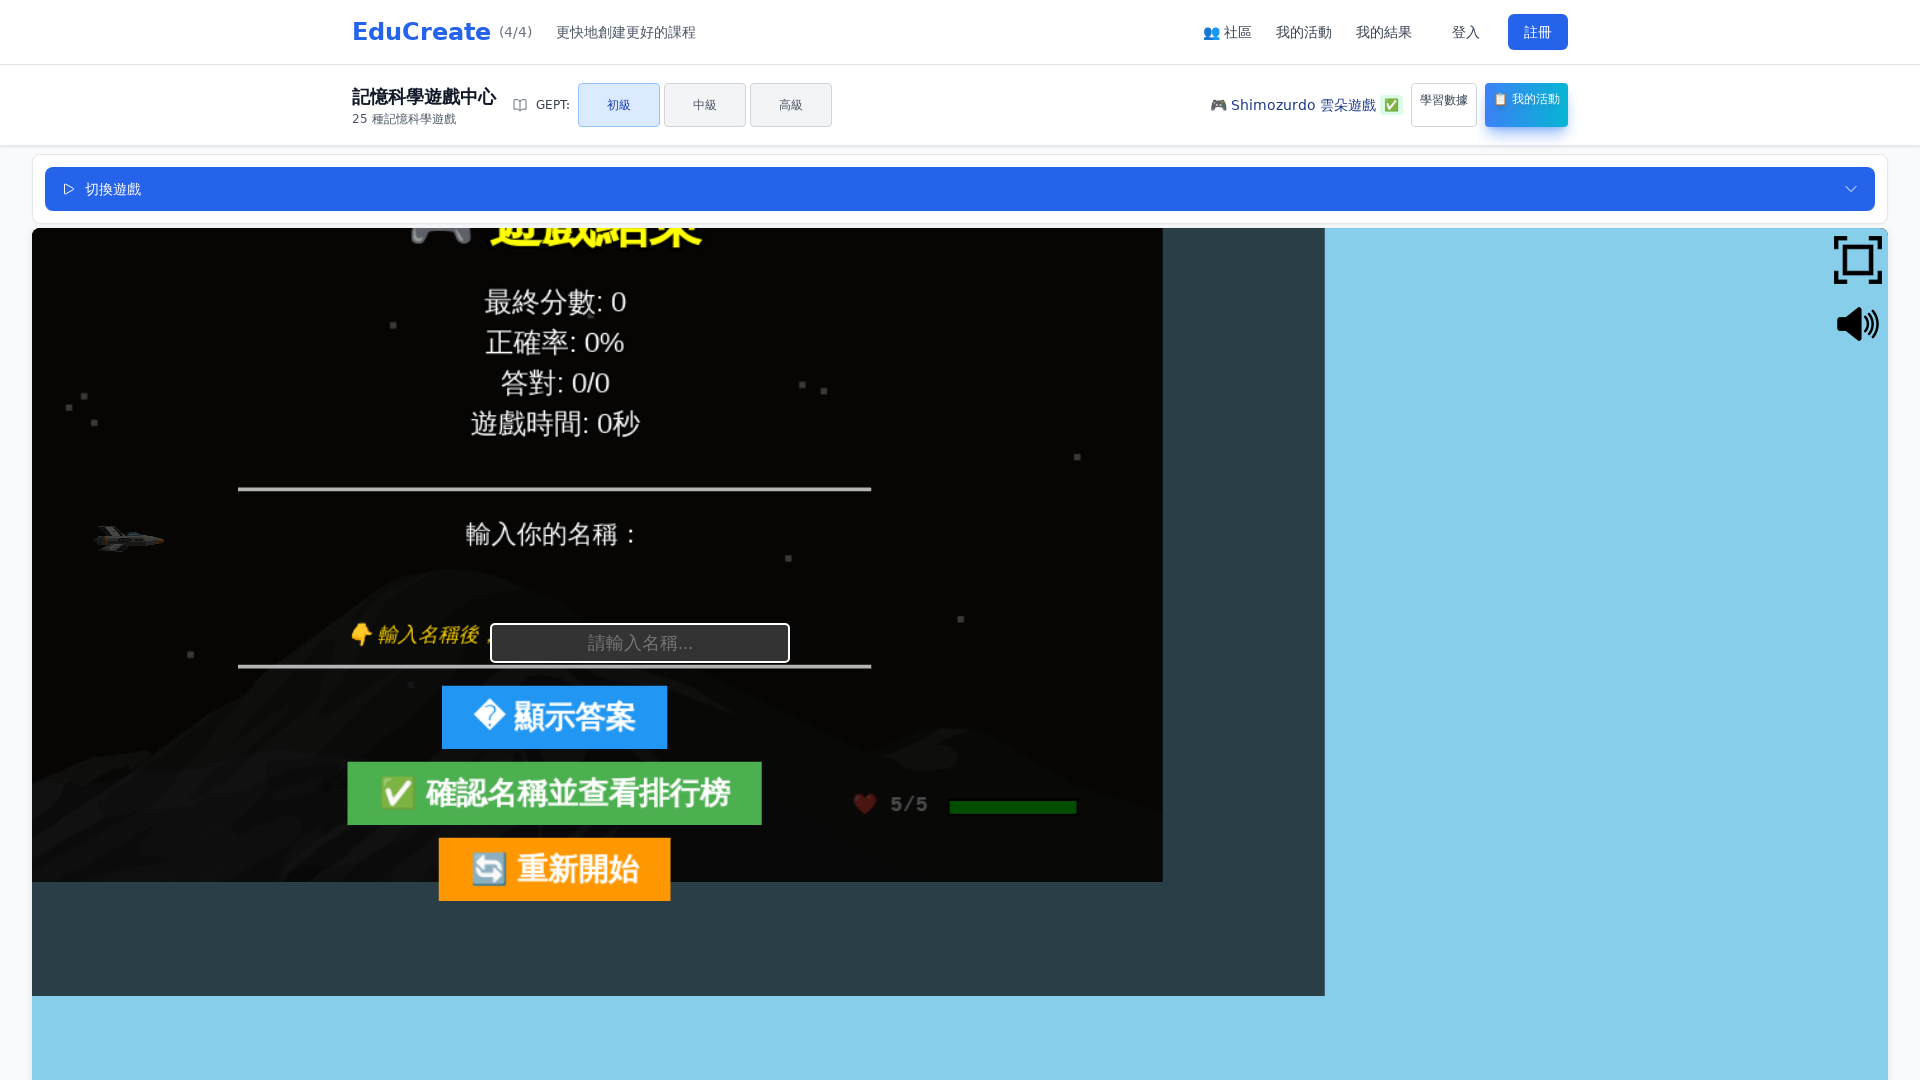

Waited for page to reach networkidle state
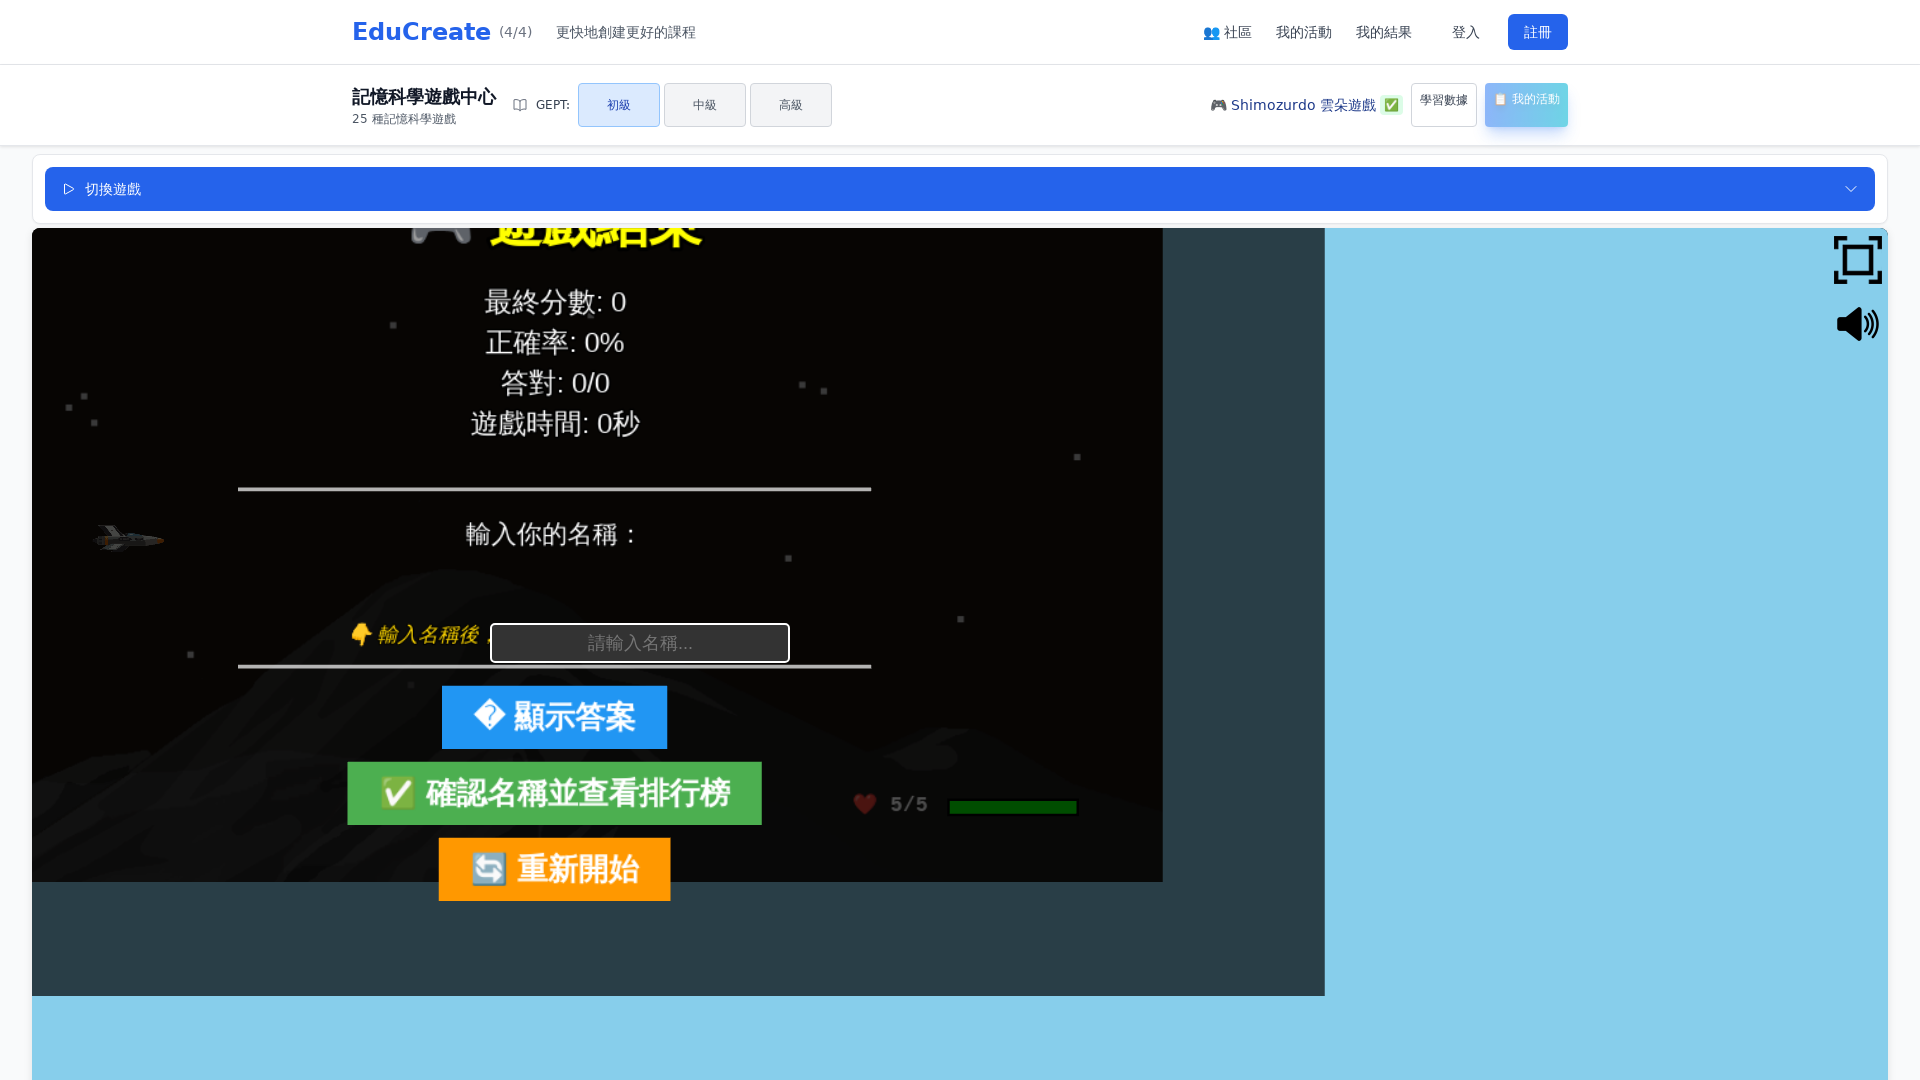

Main game components (switcher, GEPT selector, game container) are visible
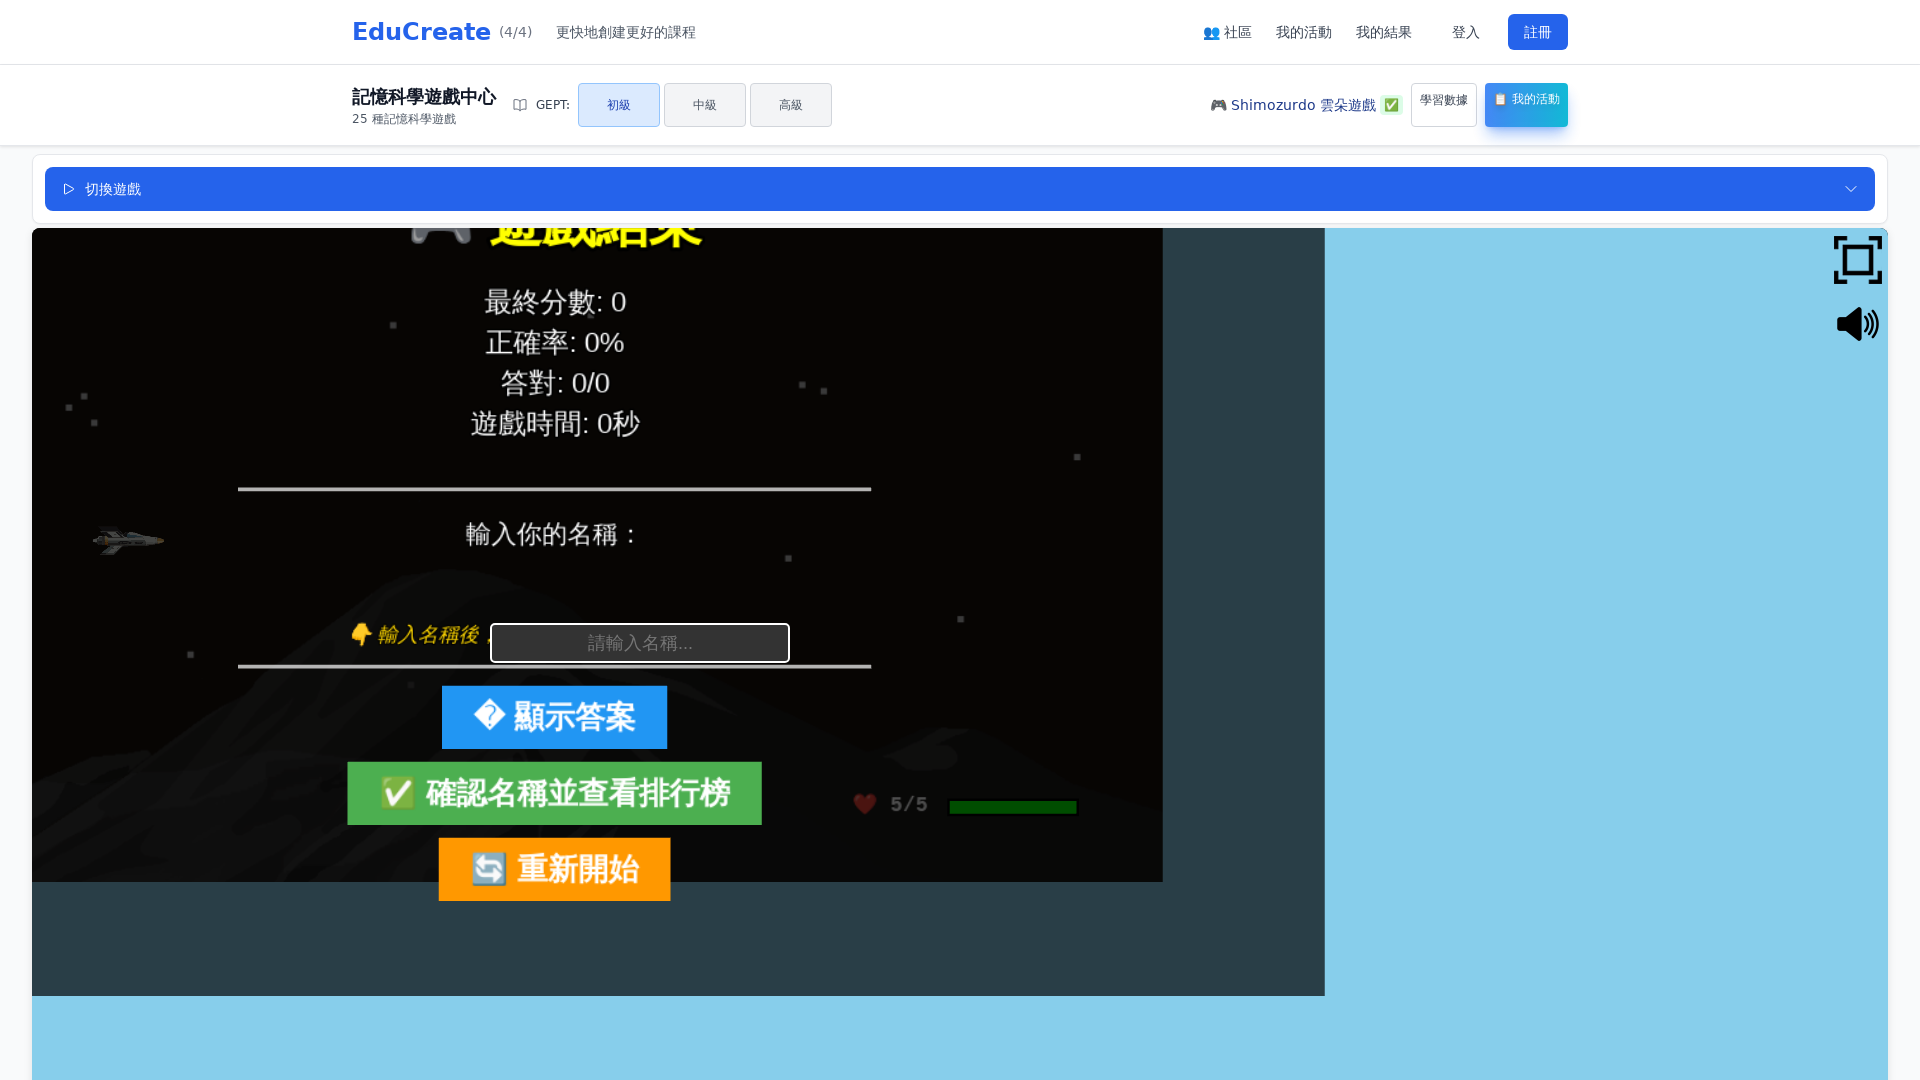

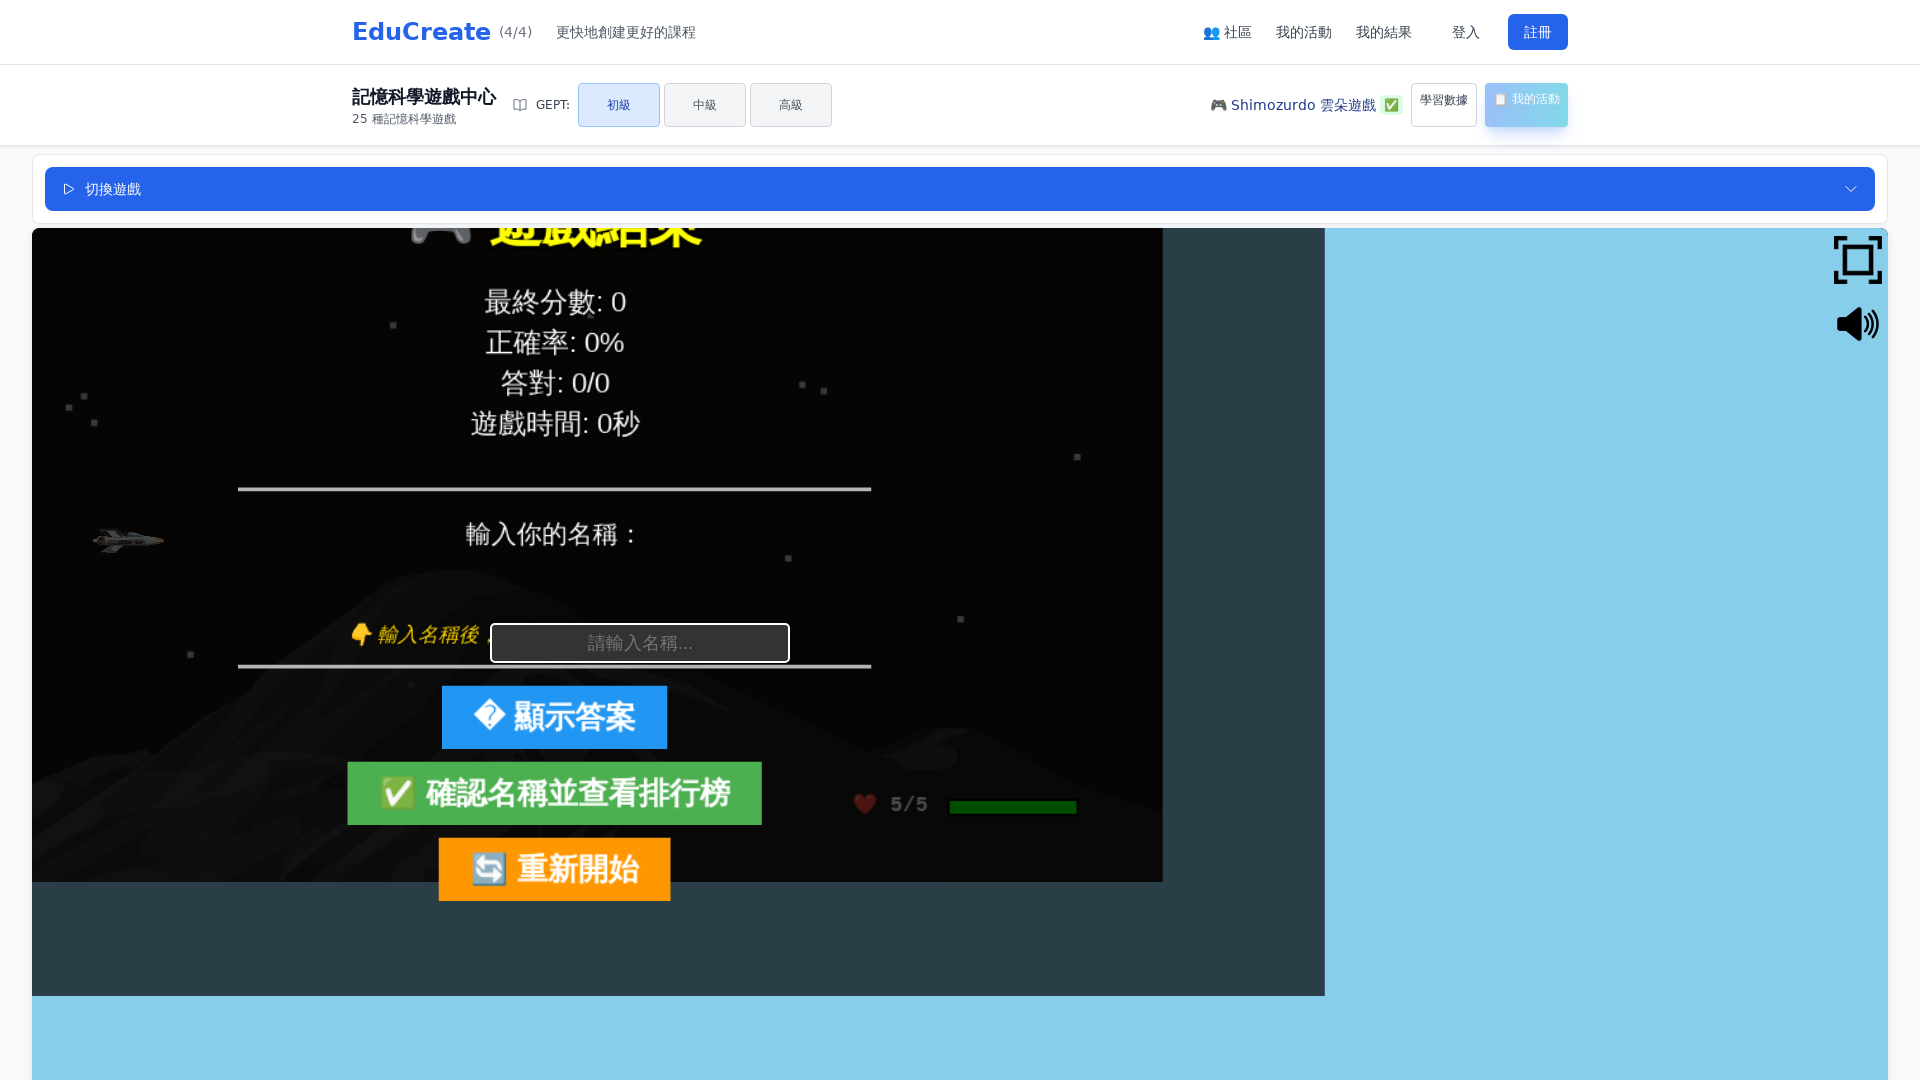